Tests a web form by filling out various input fields including text fields, radio buttons, checkboxes, dropdown menu, date picker, and submitting the form

Starting URL: https://formy-project.herokuapp.com/form

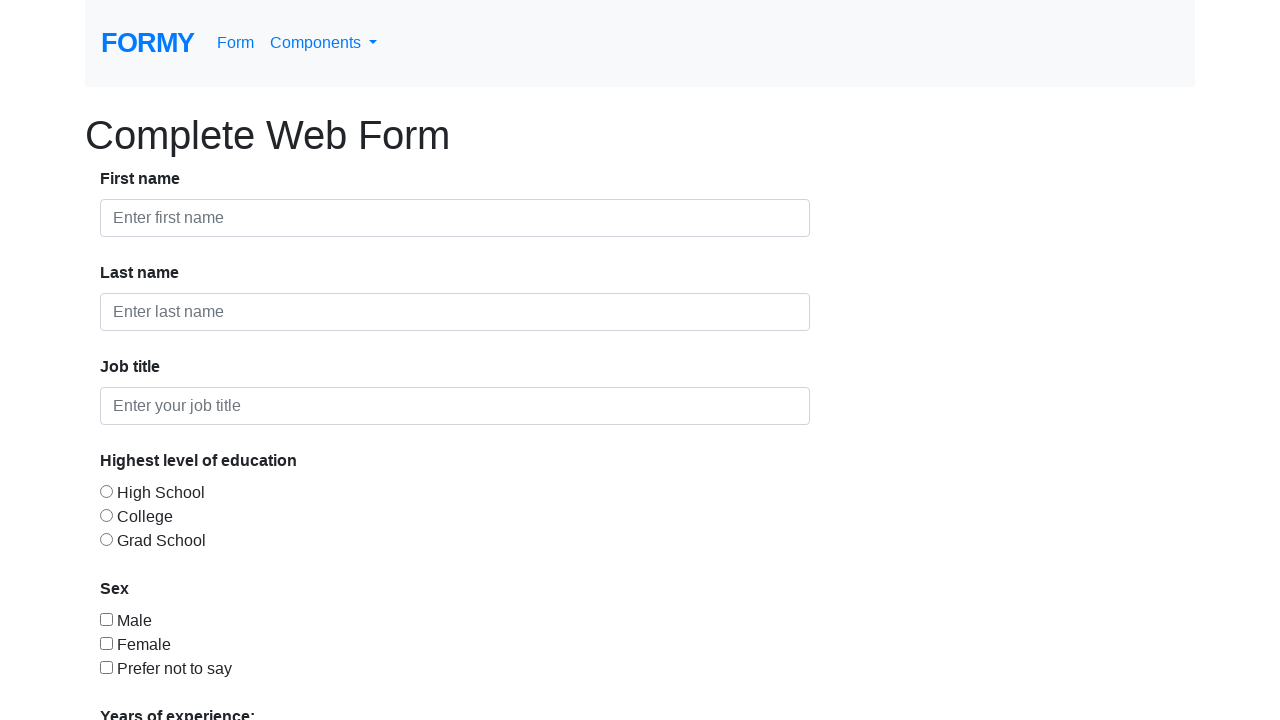

Filled first name field with 'Sambo' on #first-name
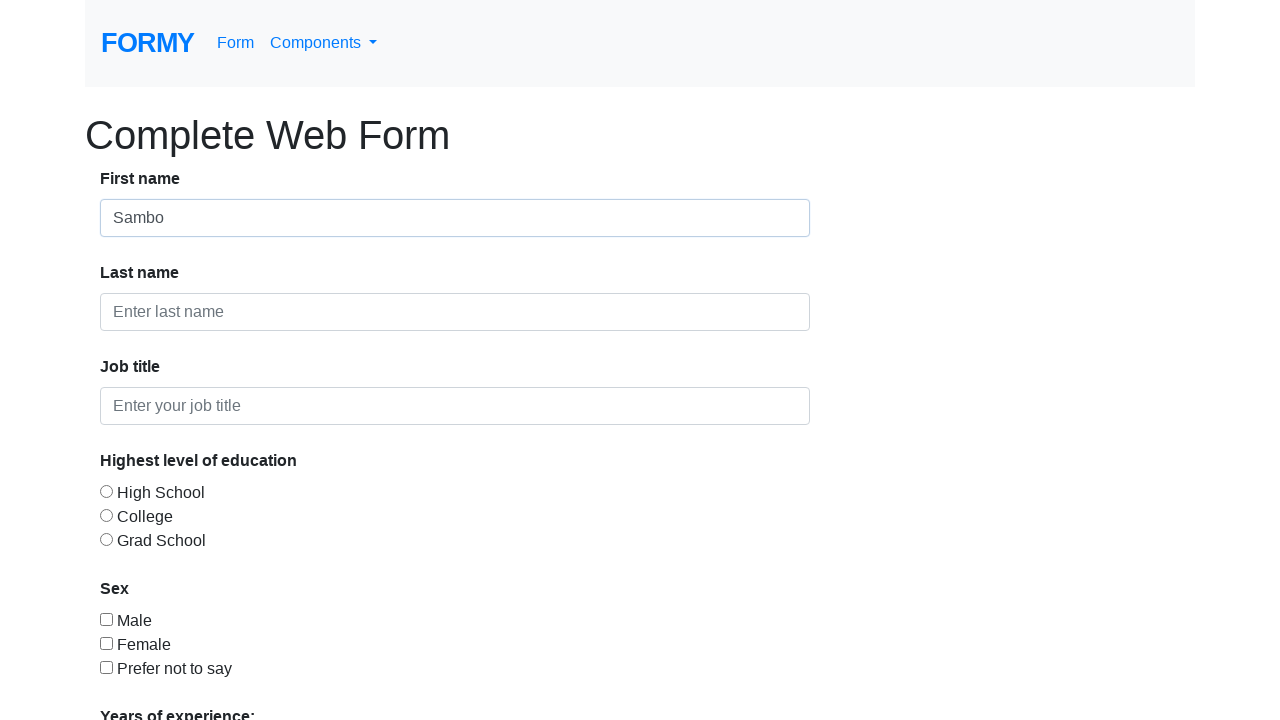

Filled last name field with 'ferdo' on #last-name
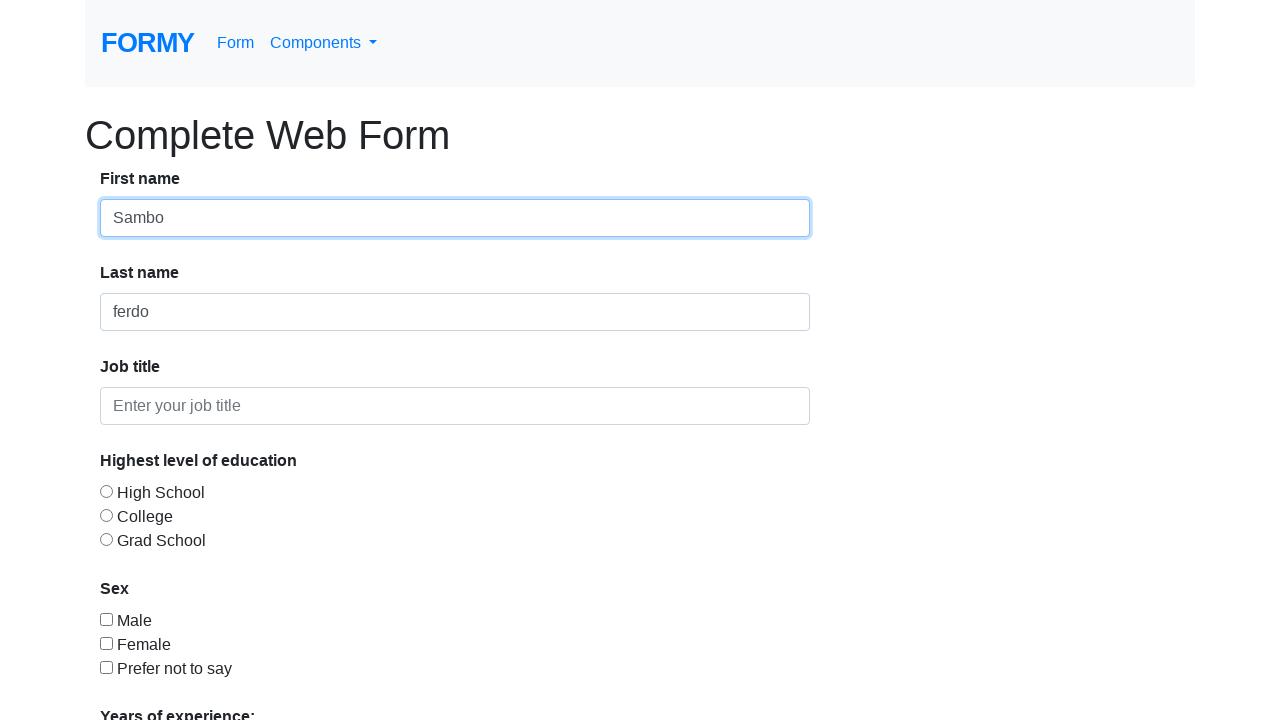

Filled job title field with 'Tukang bass' on #job-title
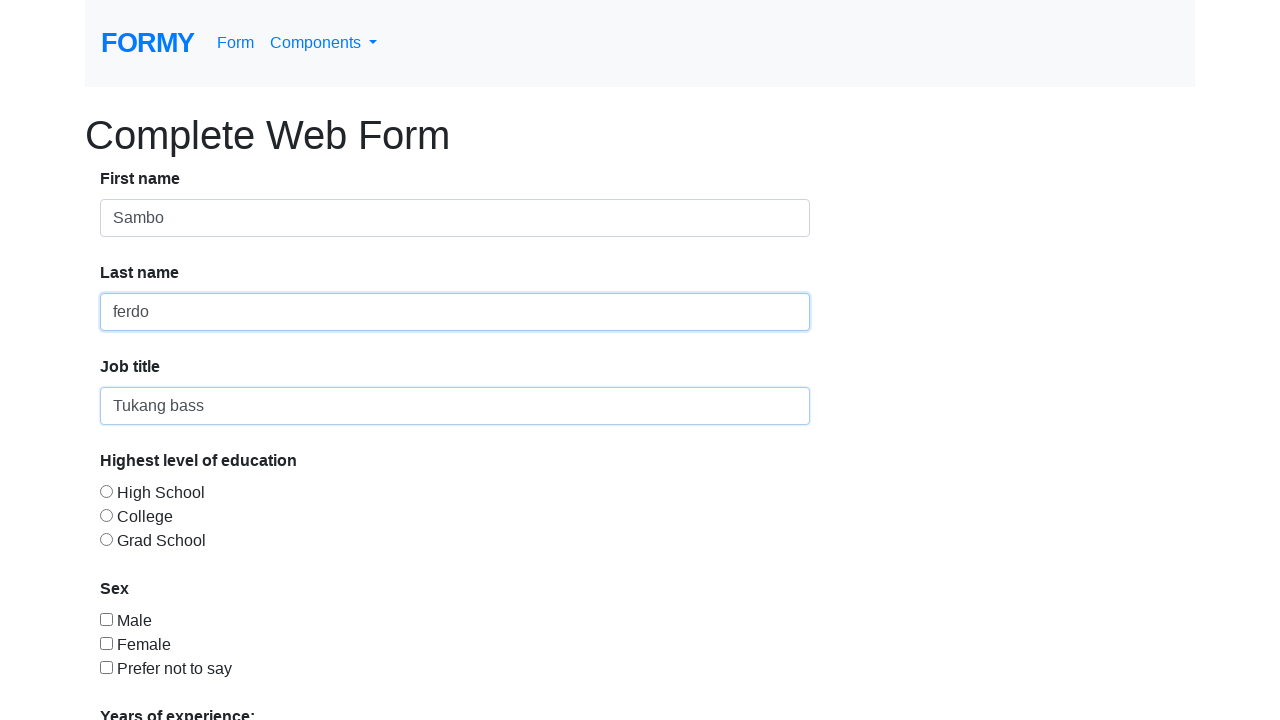

Selected radio button option 3 at (106, 539) on #radio-button-3
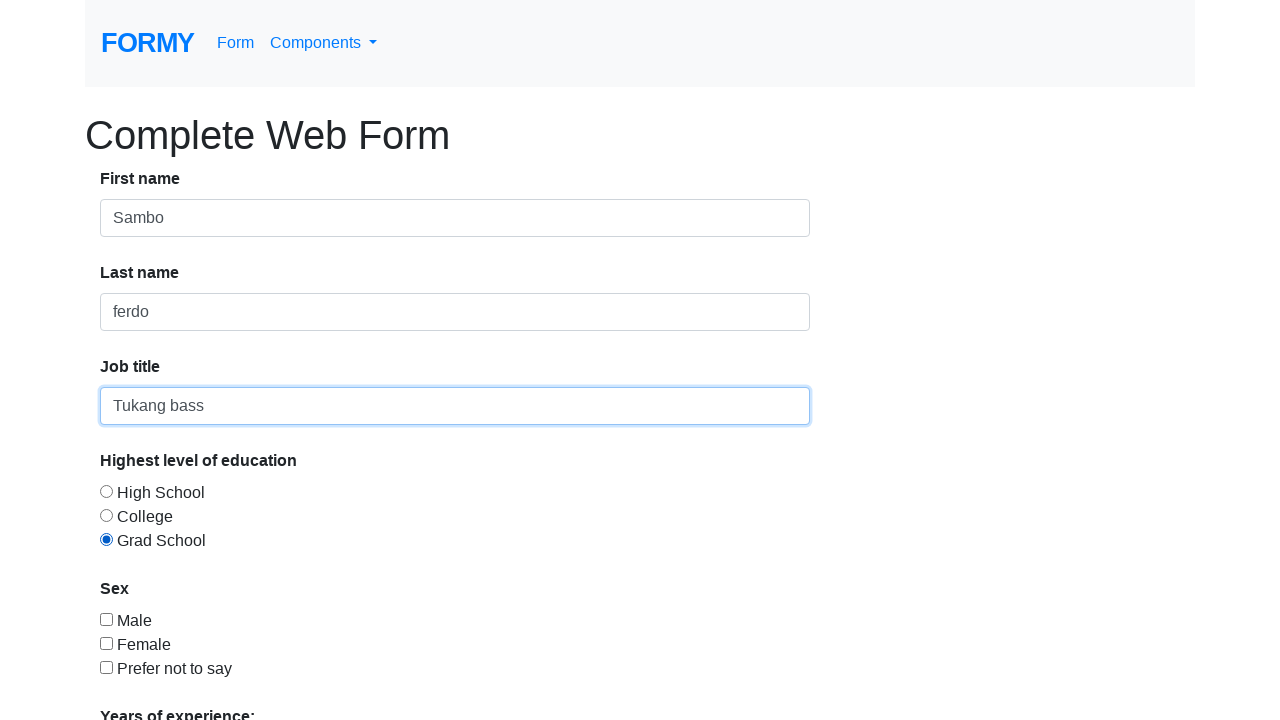

Checked checkbox 1 at (106, 619) on #checkbox-1
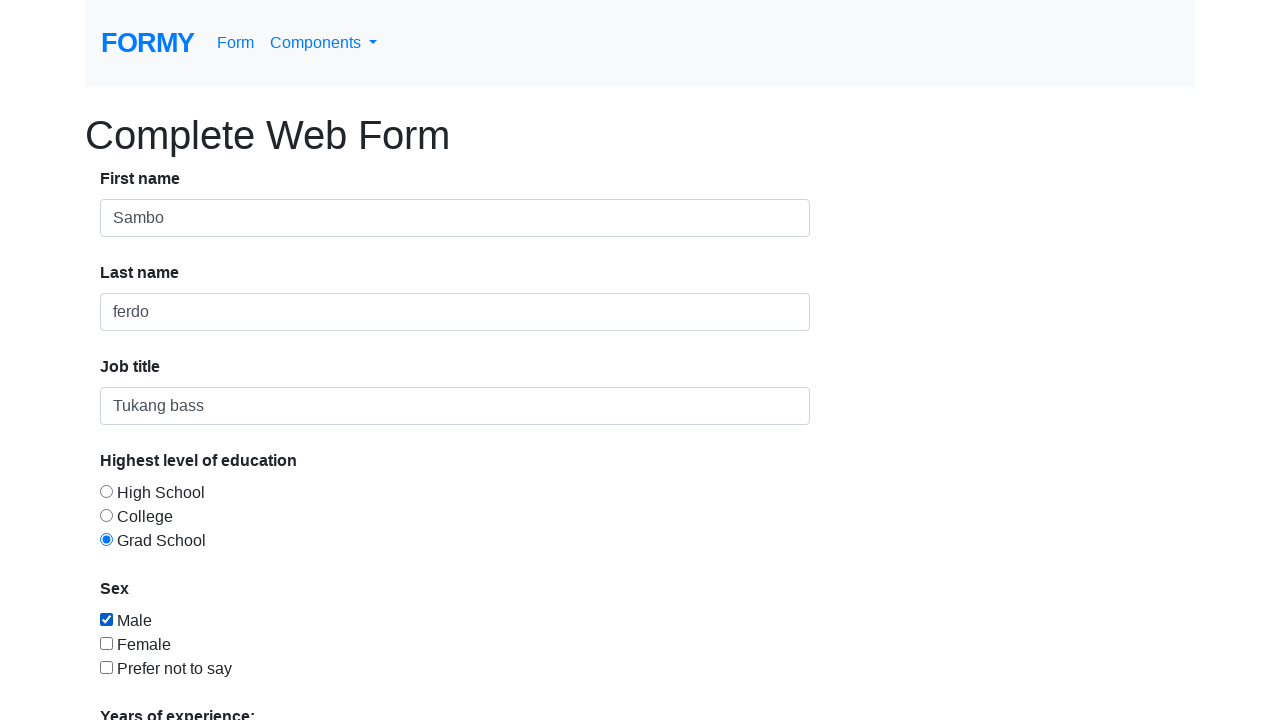

Checked checkbox 2 at (106, 643) on #checkbox-2
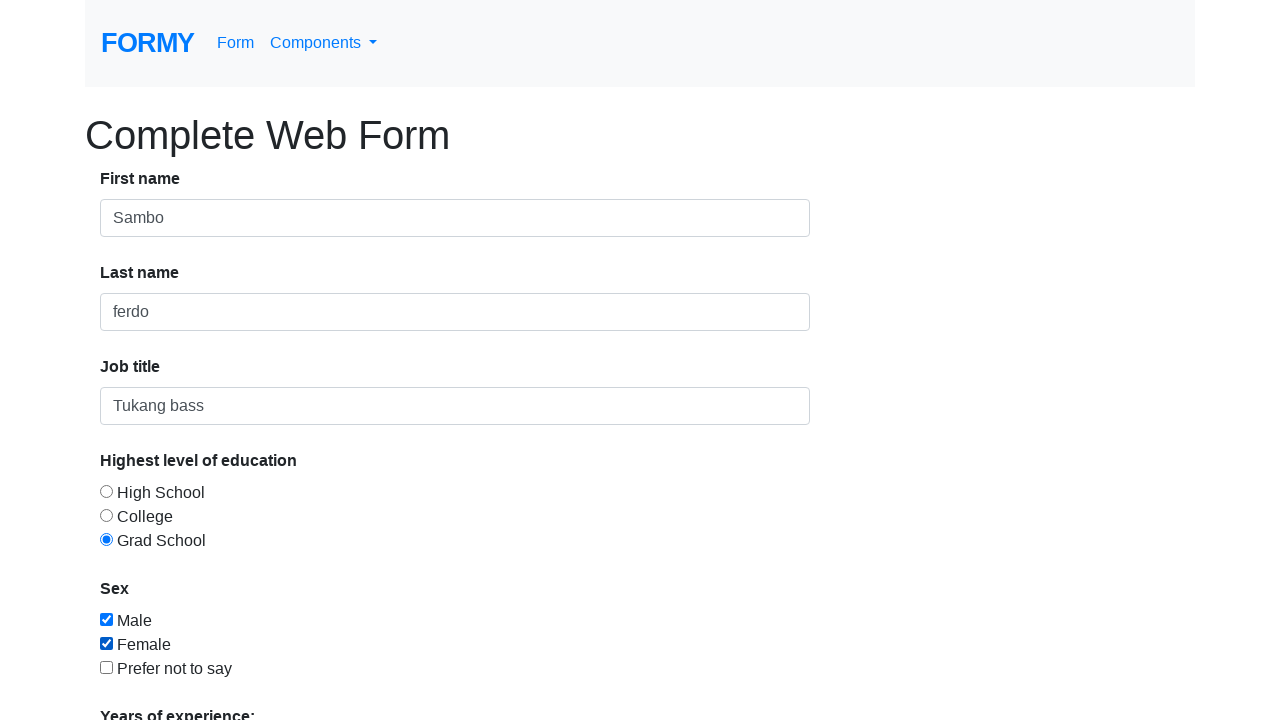

Checked checkbox 3 at (106, 667) on #checkbox-3
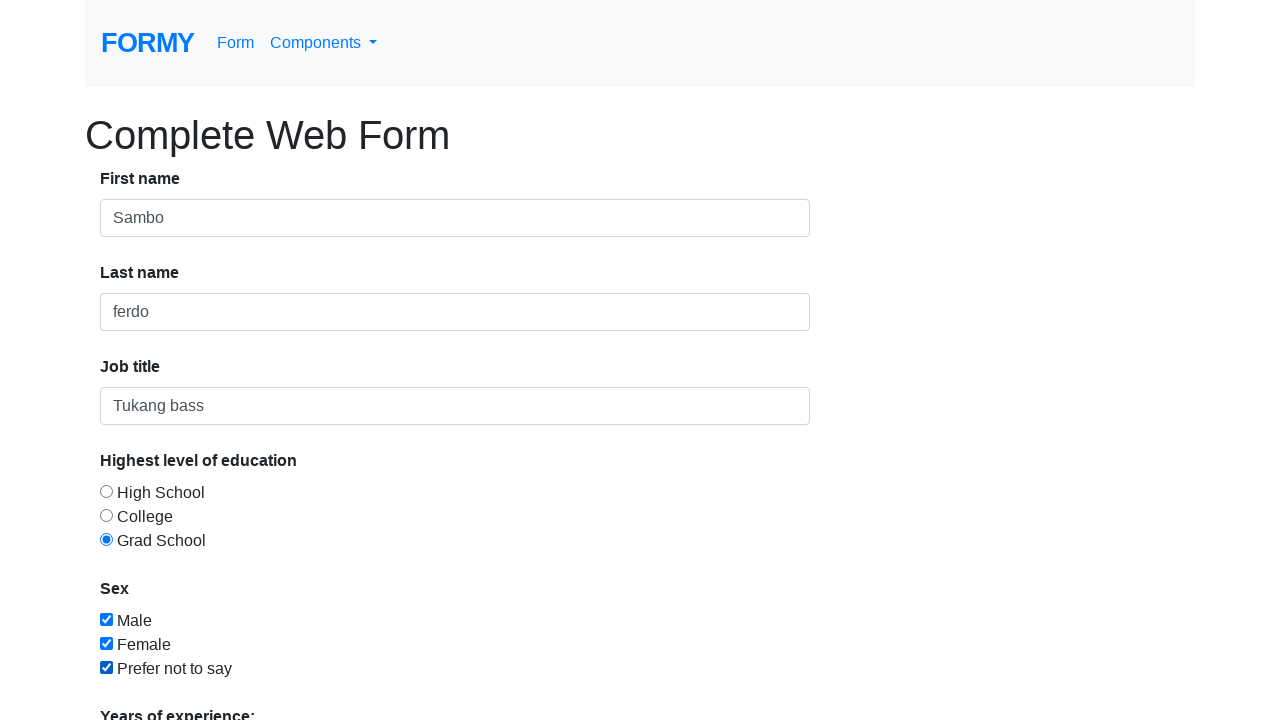

Selected option from dropdown menu by index 1 on #select-menu
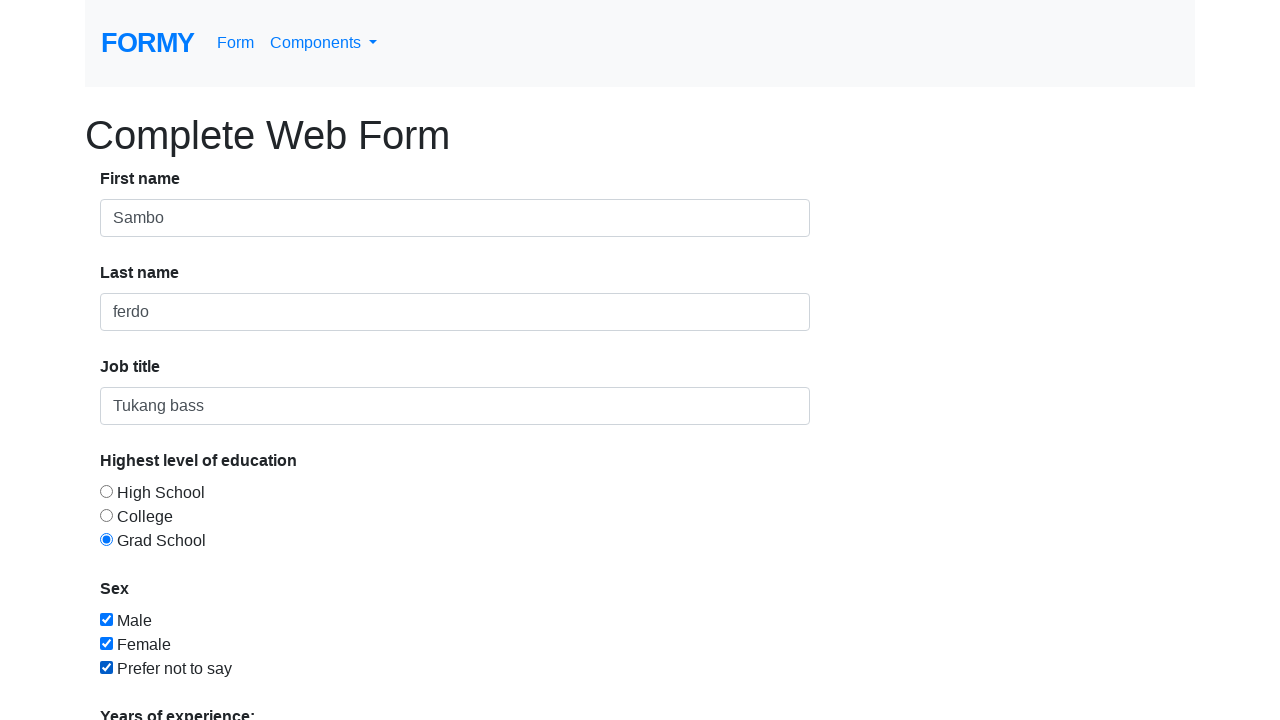

Filled date picker with '13/02/2020' on #datepicker
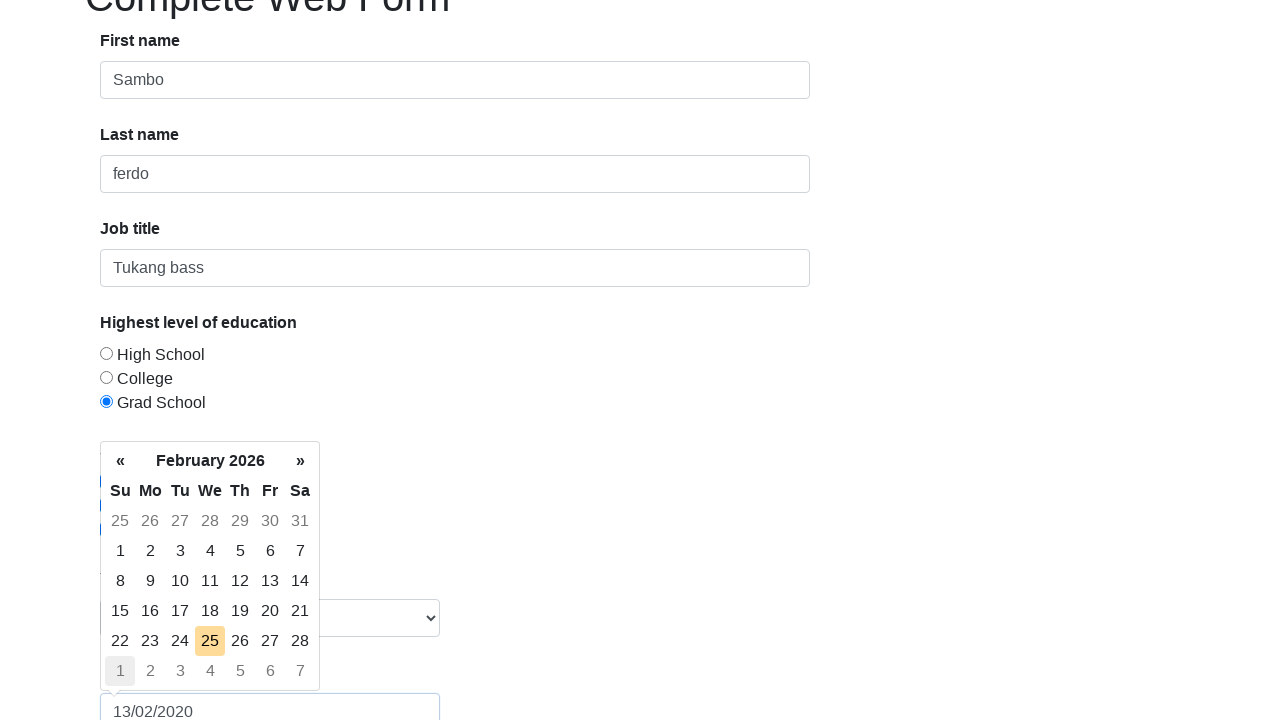

Clicked submit button to submit the form at (148, 680) on a[role='button']
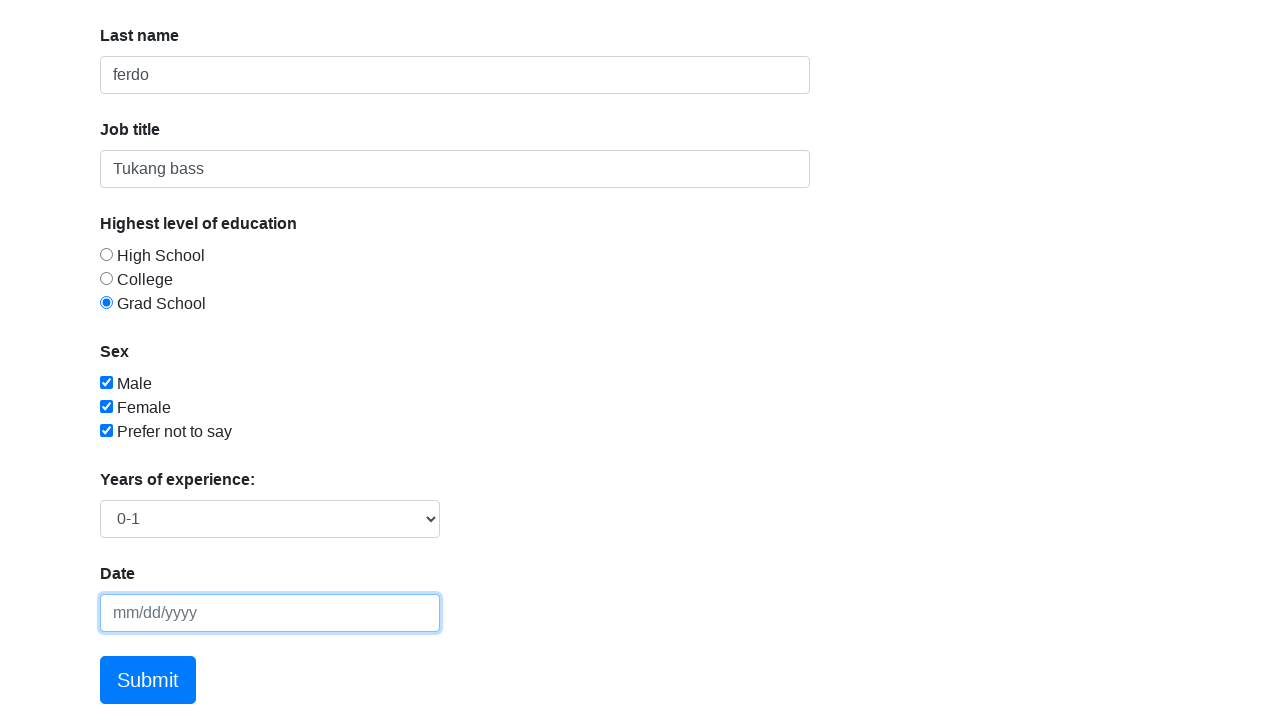

Waited for form submission to complete
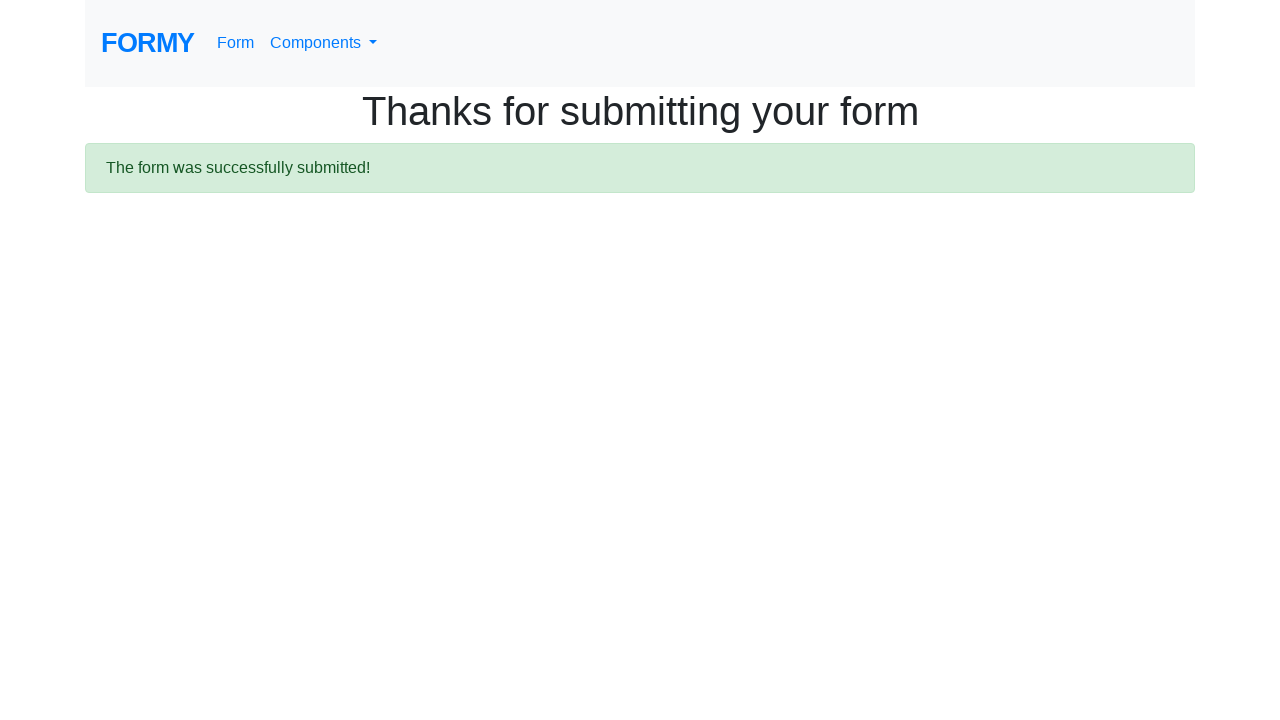

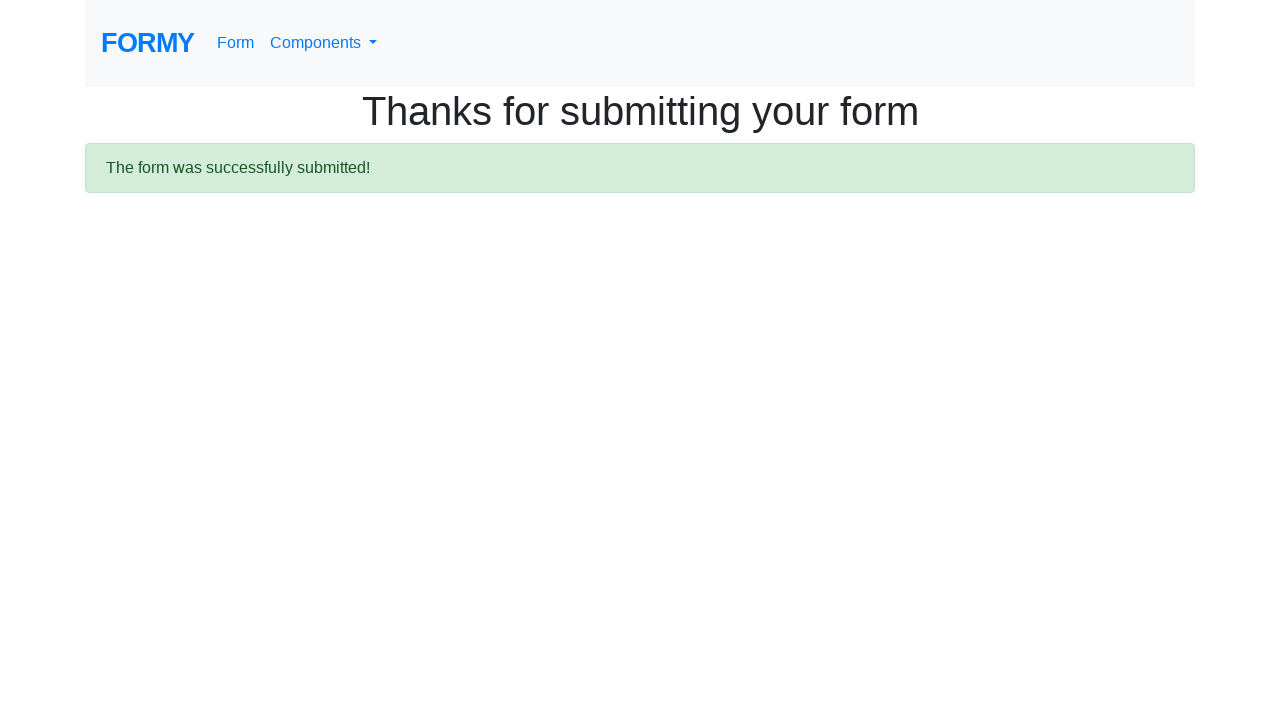